Tests drag and drop functionality on jQuery UI demo page by dragging an element and dropping it onto a target area

Starting URL: https://jqueryui.com/droppable/

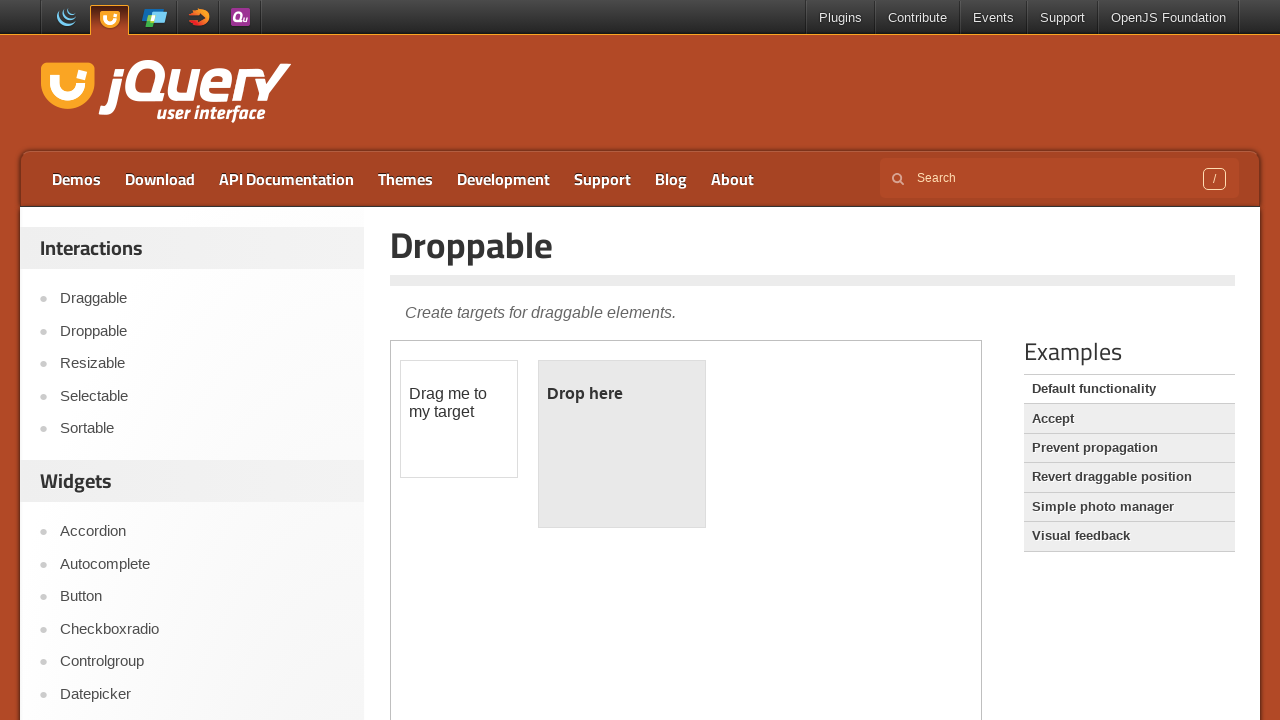

Located iframe containing the drag and drop demo
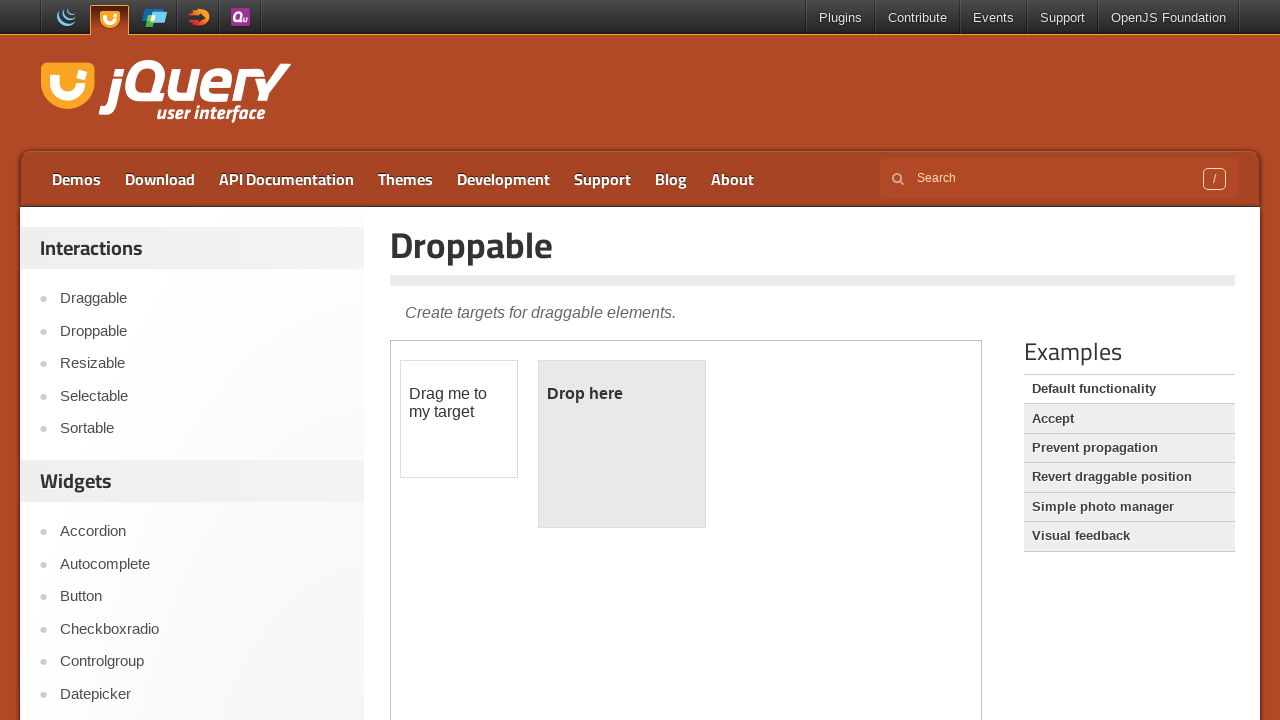

Located draggable element with id 'draggable'
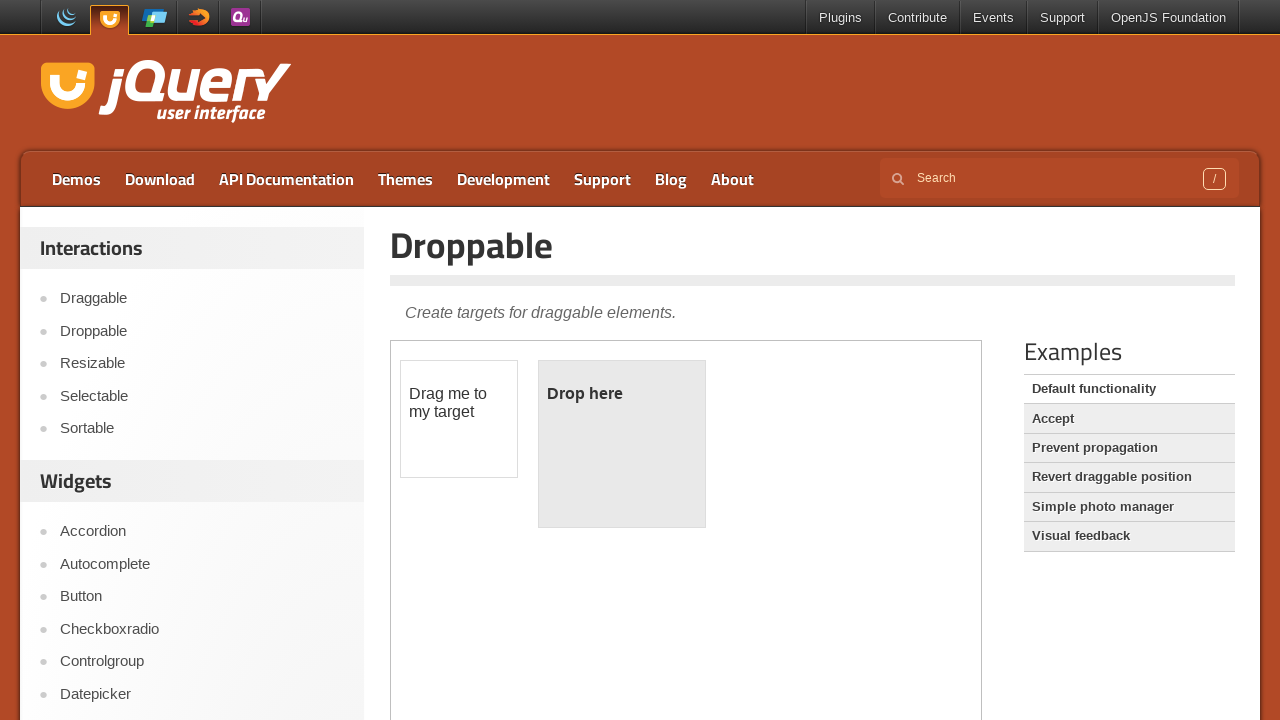

Located droppable target element with id 'droppable'
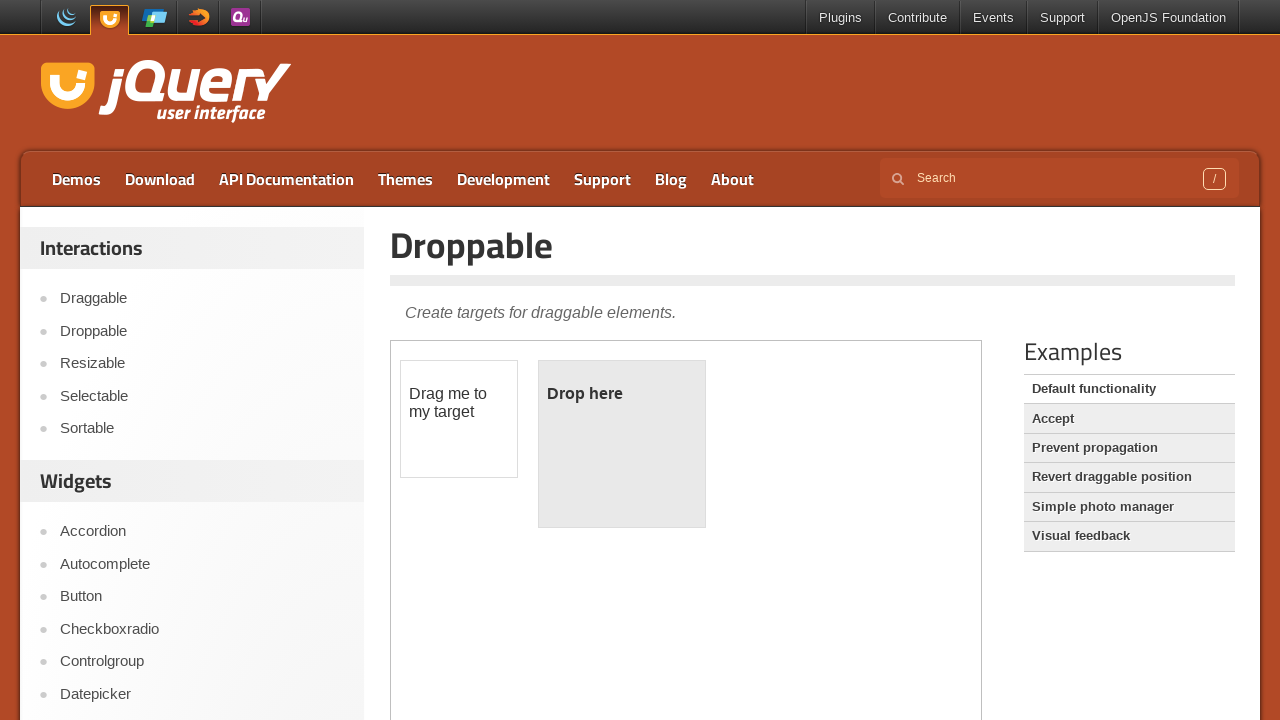

Dragged element onto droppable target at (622, 444)
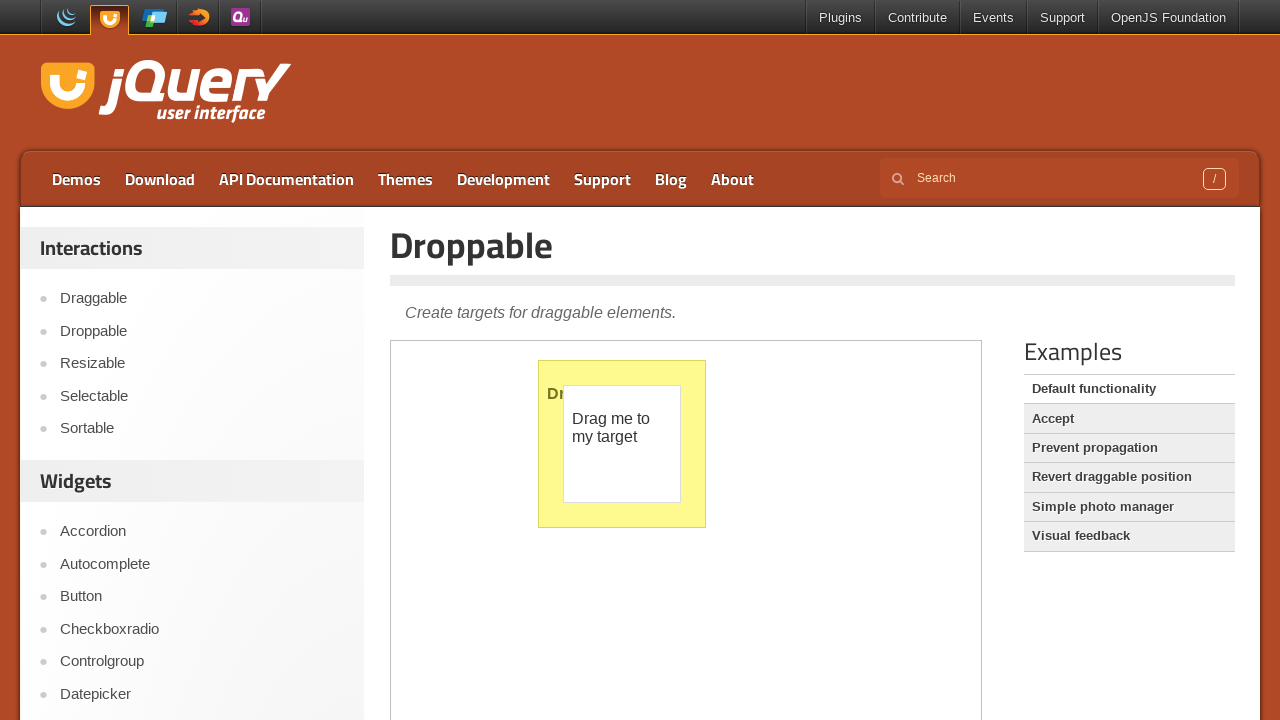

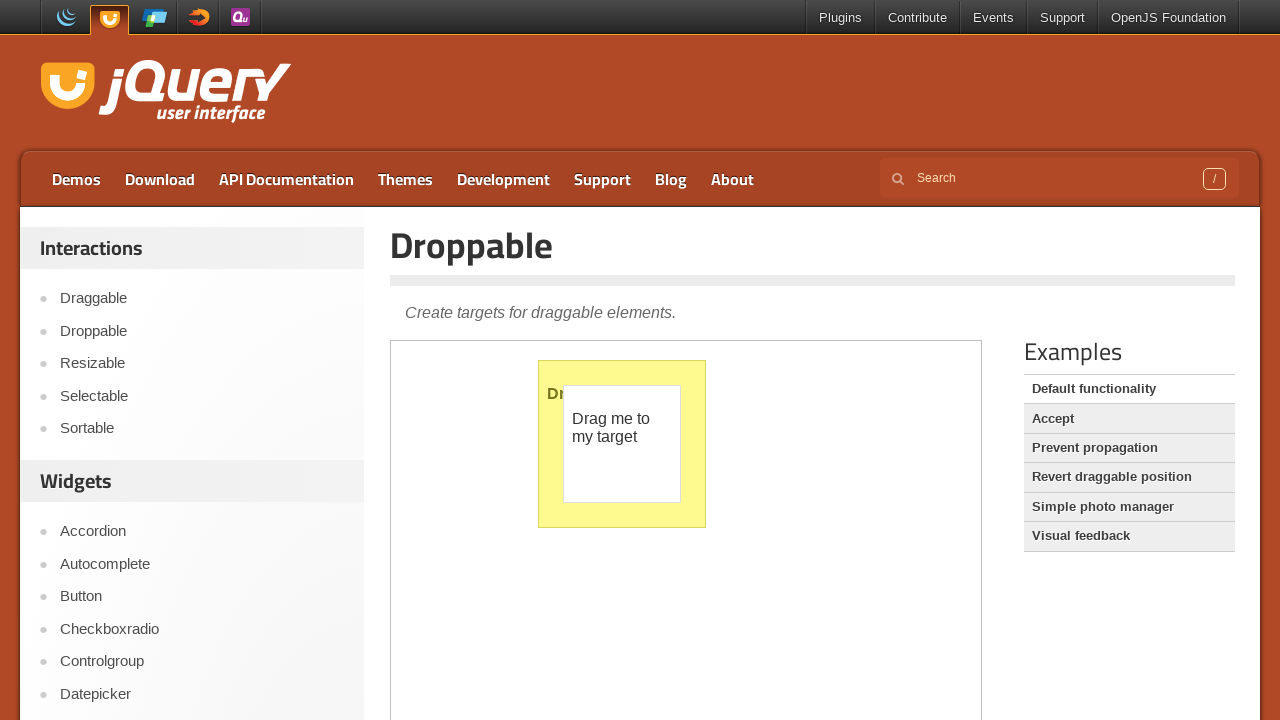